Navigates to the Rahul Shetty Academy practice page

Starting URL: https://rahulshettyacademy.com/seleniumPractise/#/

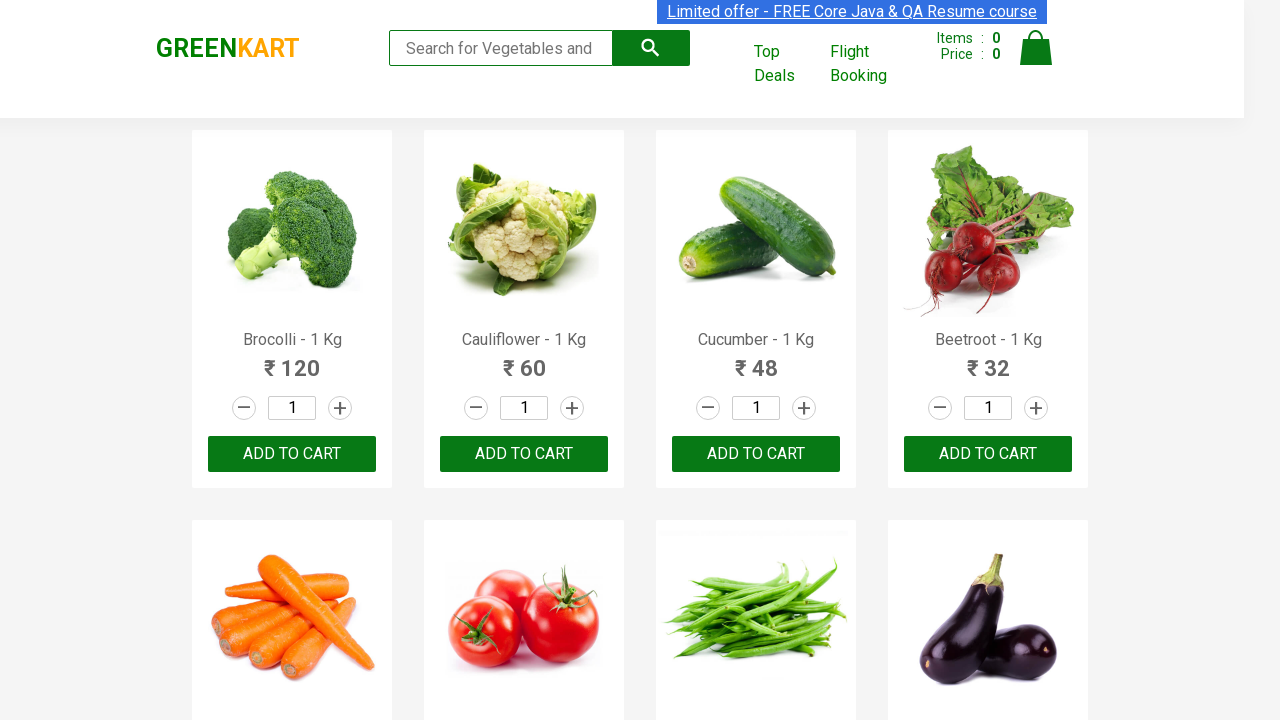

Navigated to Rahul Shetty Academy practice page
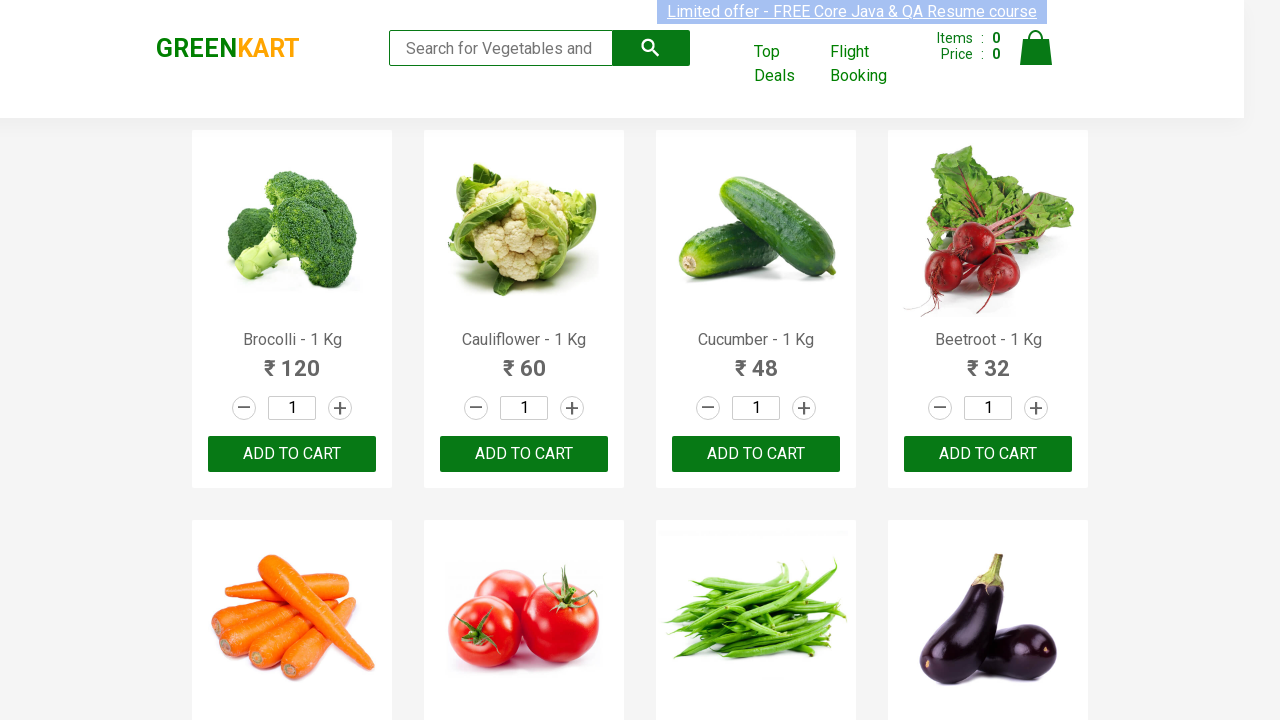

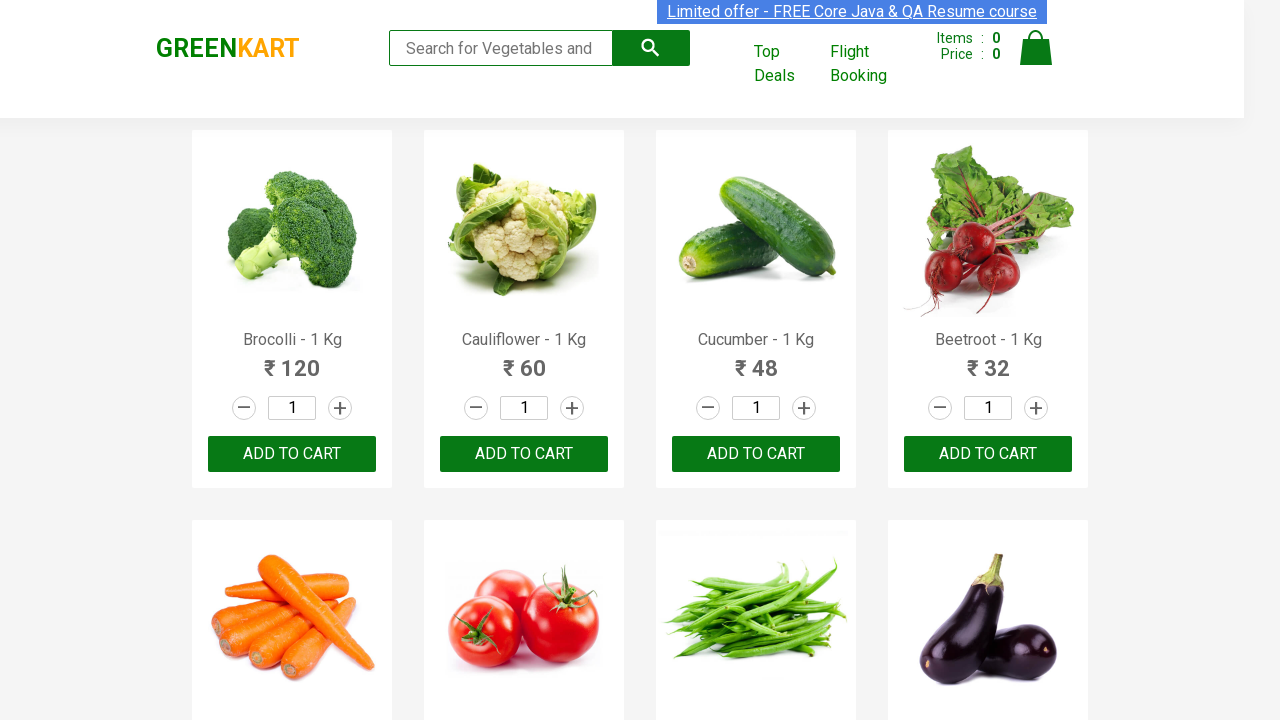